Tests checkbox selection state by checking if a checkbox is selected, clicking it, and verifying the selection state changes

Starting URL: http://the-internet.herokuapp.com/dynamic_controls

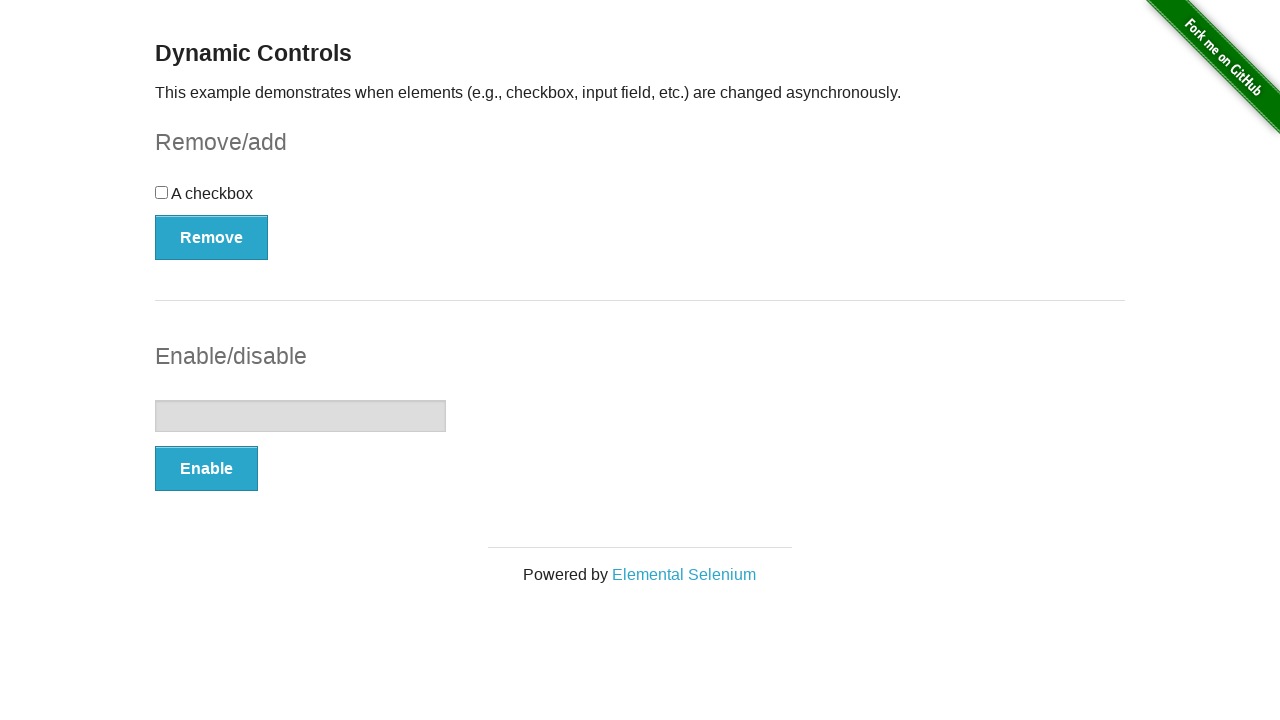

Navigated to dynamic controls page
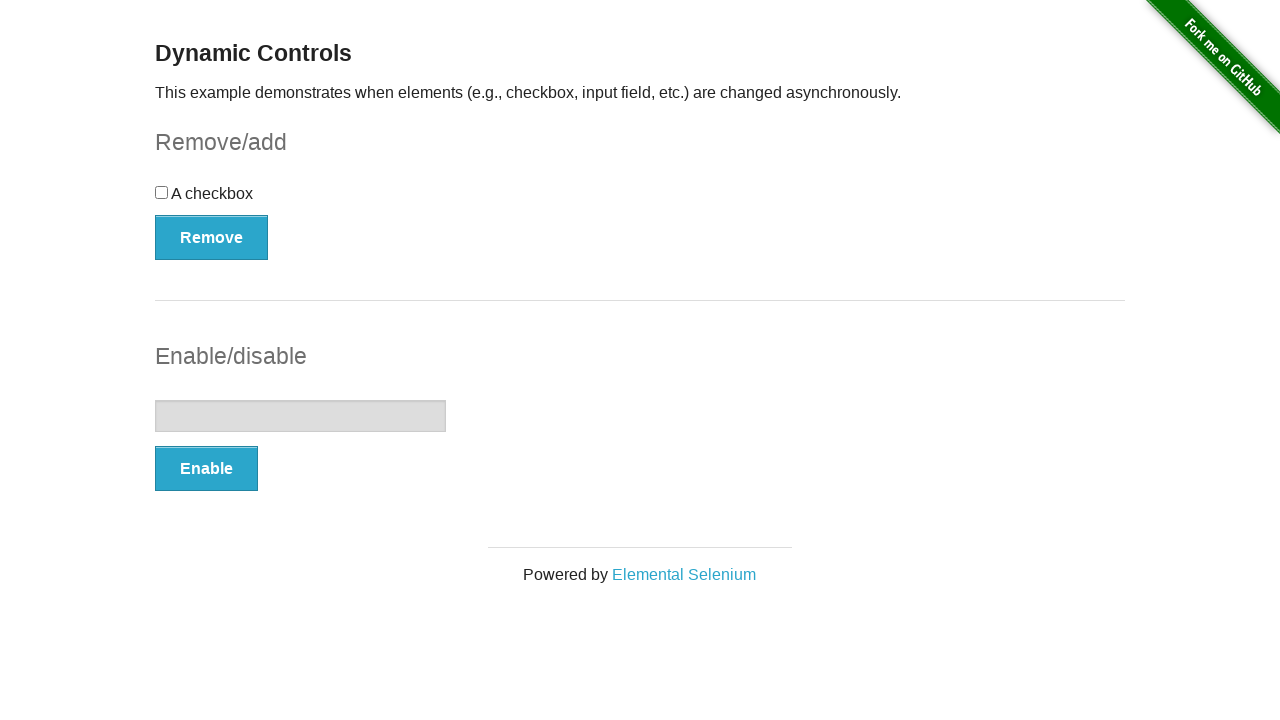

Located checkbox element
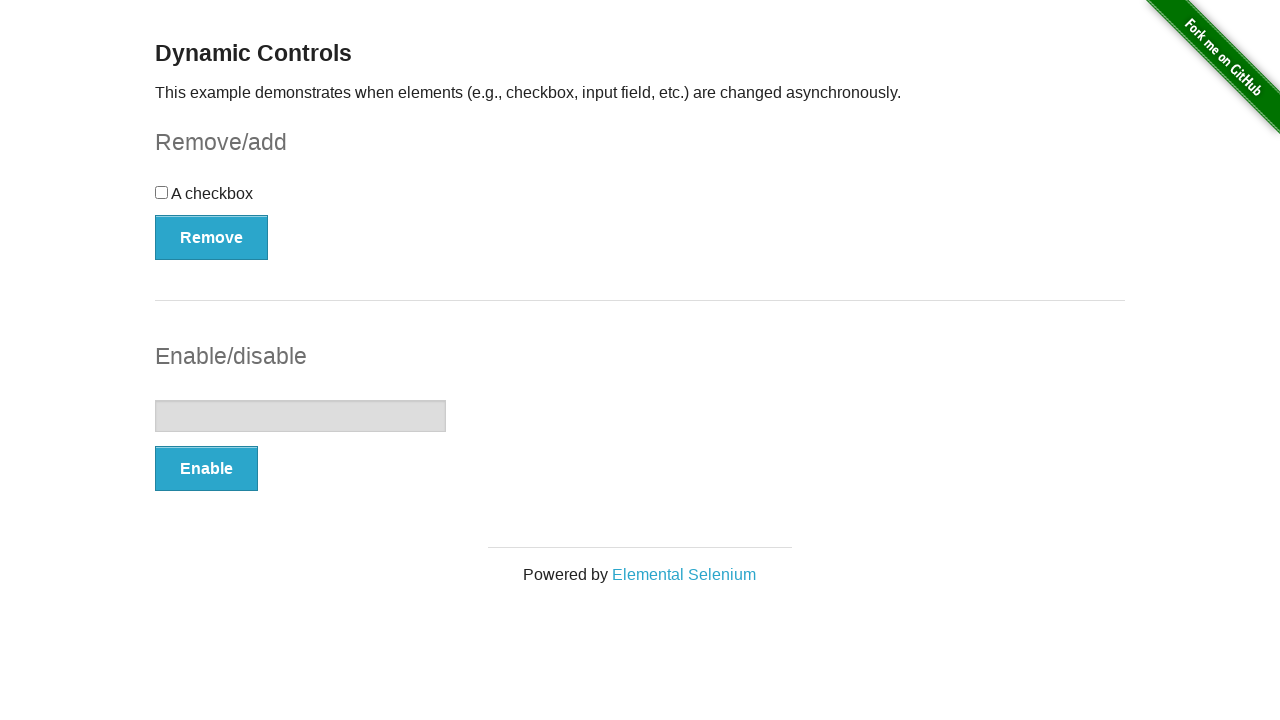

Checked initial checkbox state: False
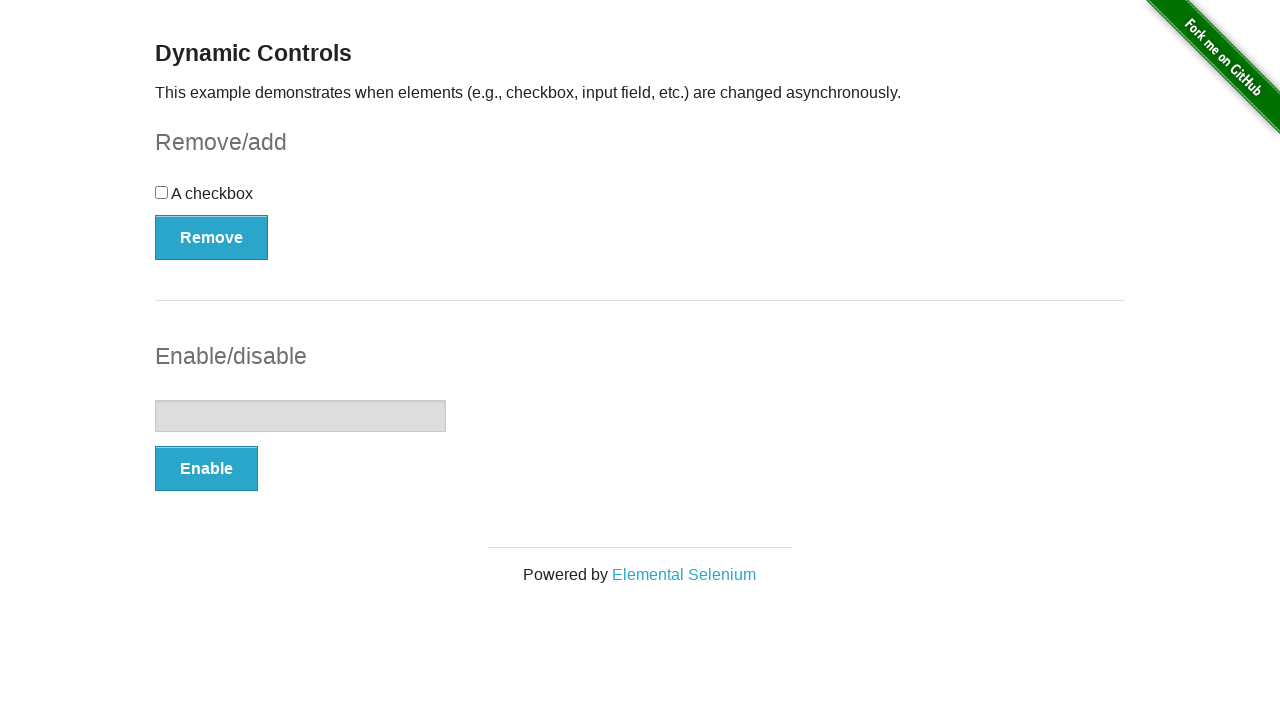

Clicked checkbox to toggle state at (162, 192) on input[type='checkbox']
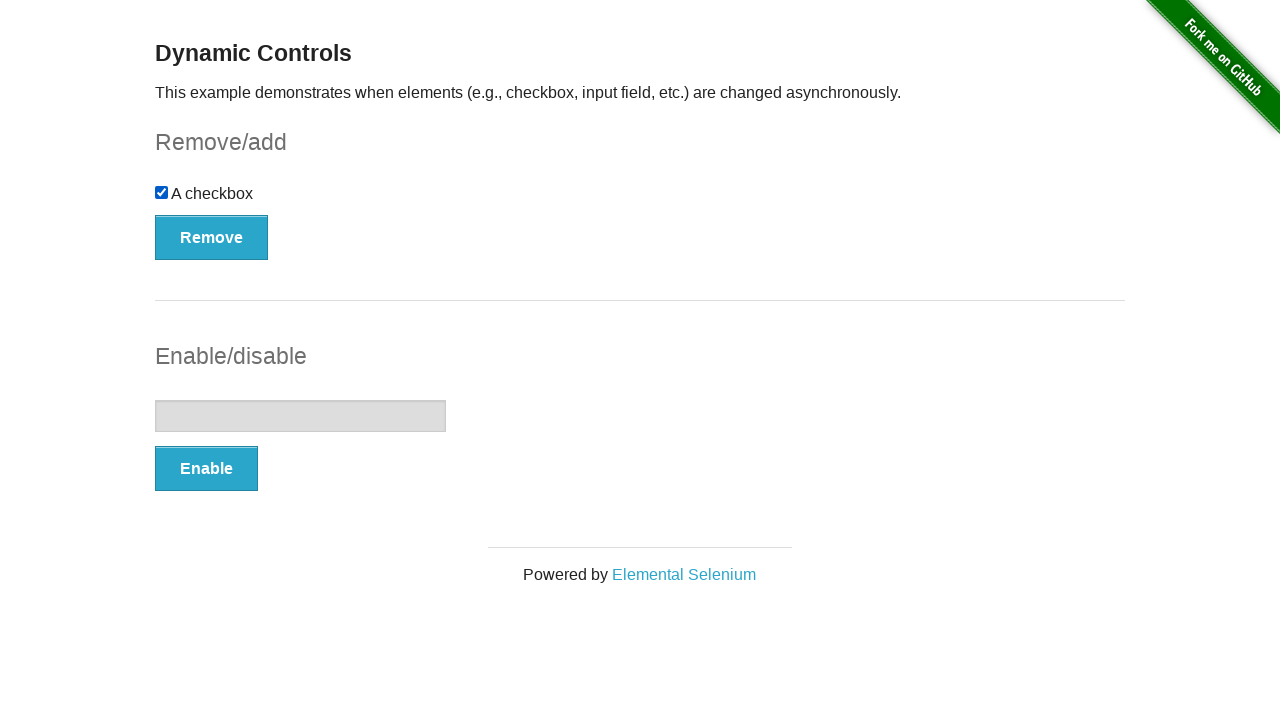

Checked checkbox state after click: True
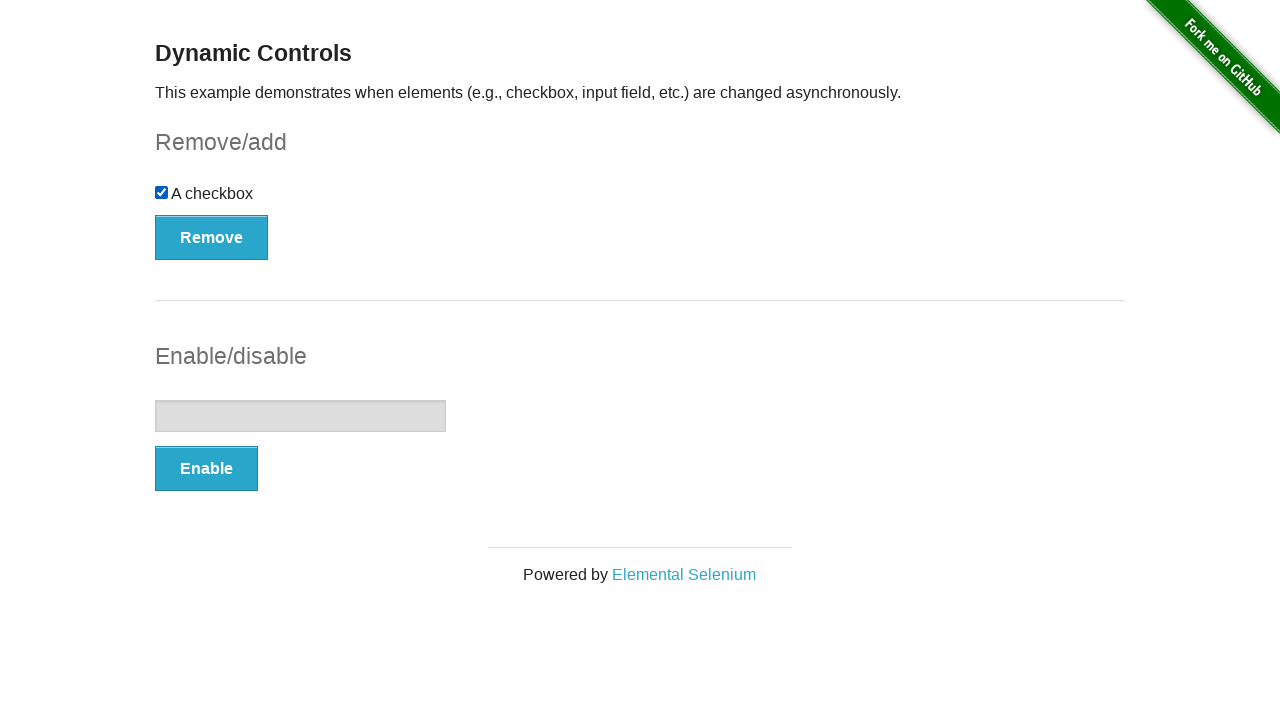

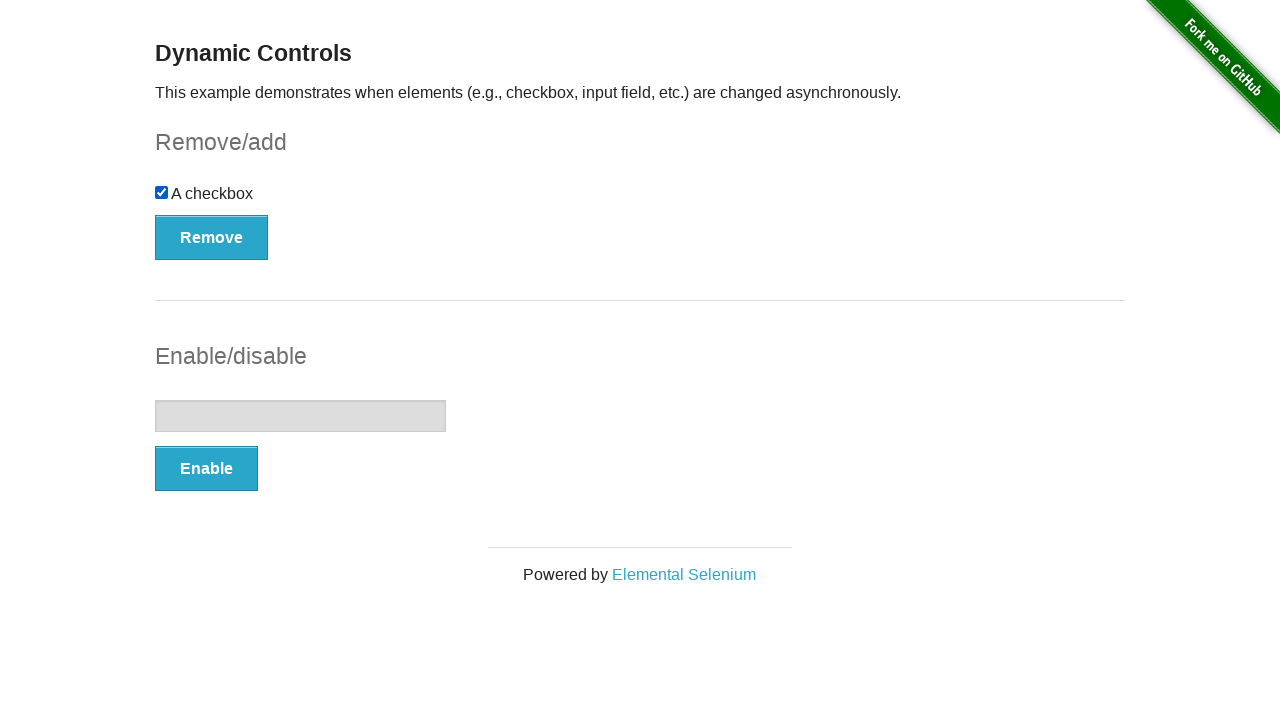